Tests page navigation by scrolling to the footer element and then clicking the "back to top" button to return to the top of the page.

Starting URL: https://practice-automation.com/

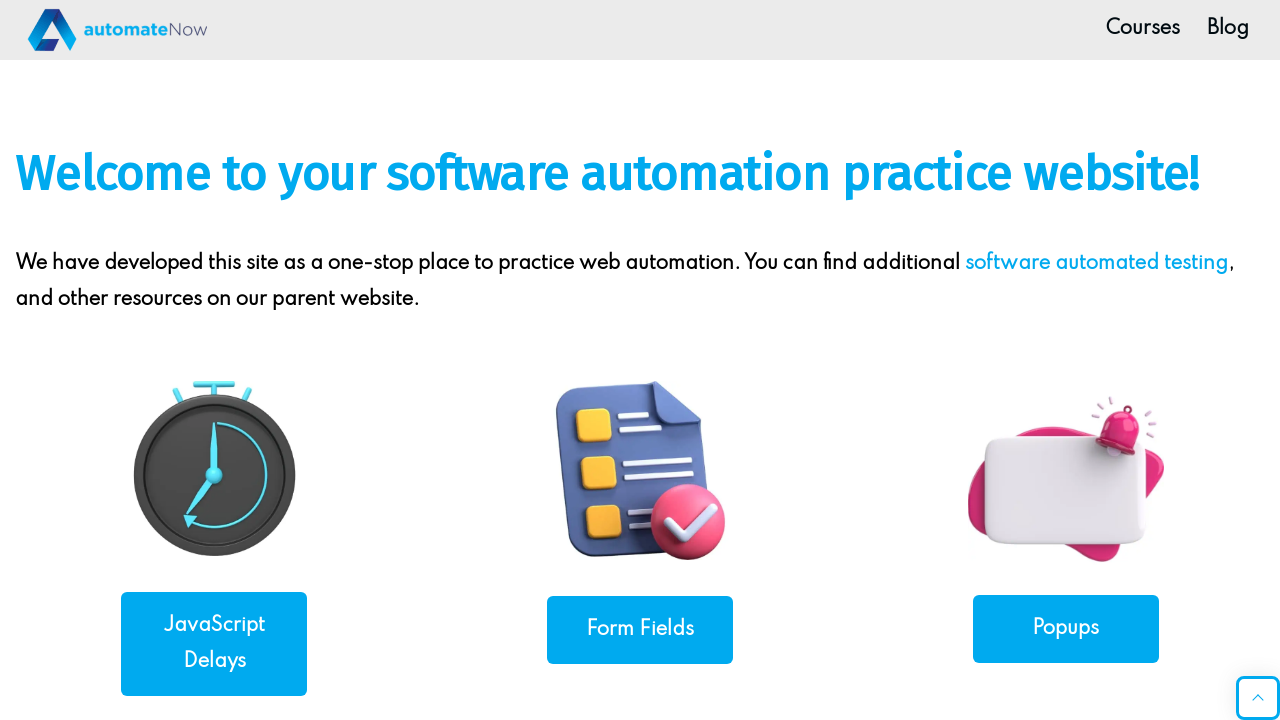

Waited for footer copyright element to be visible
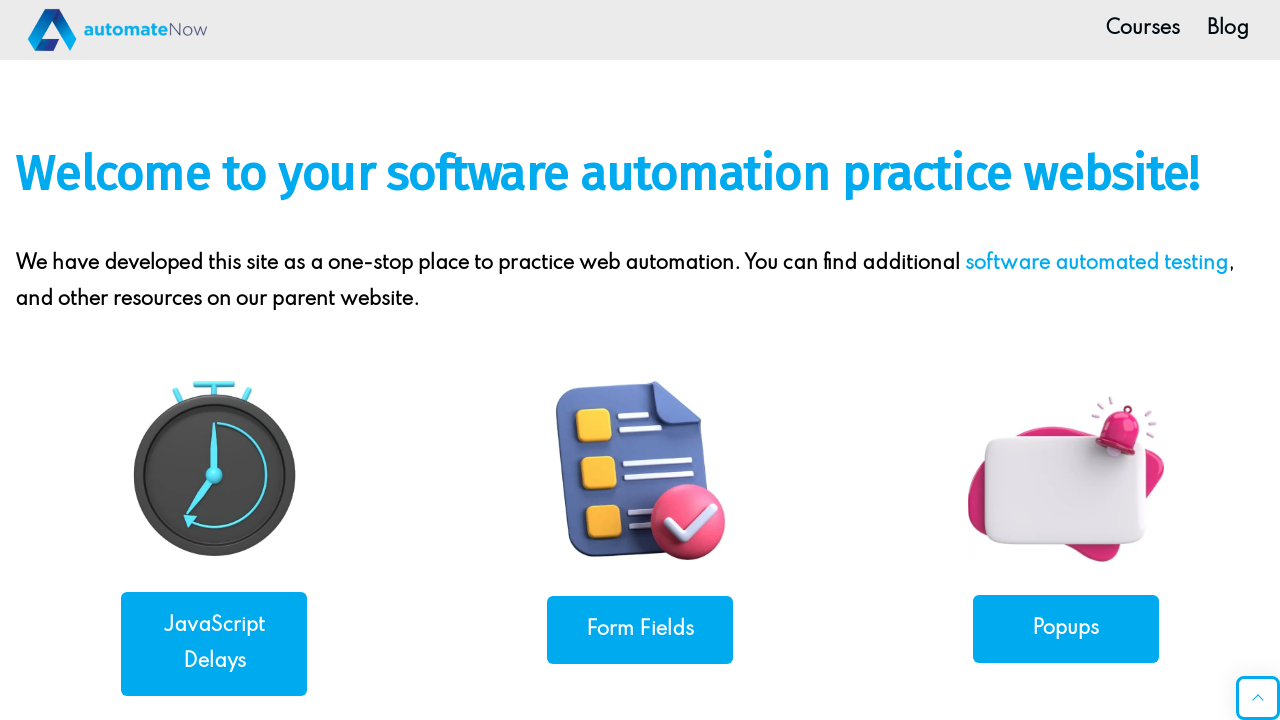

Scrolled footer element into view
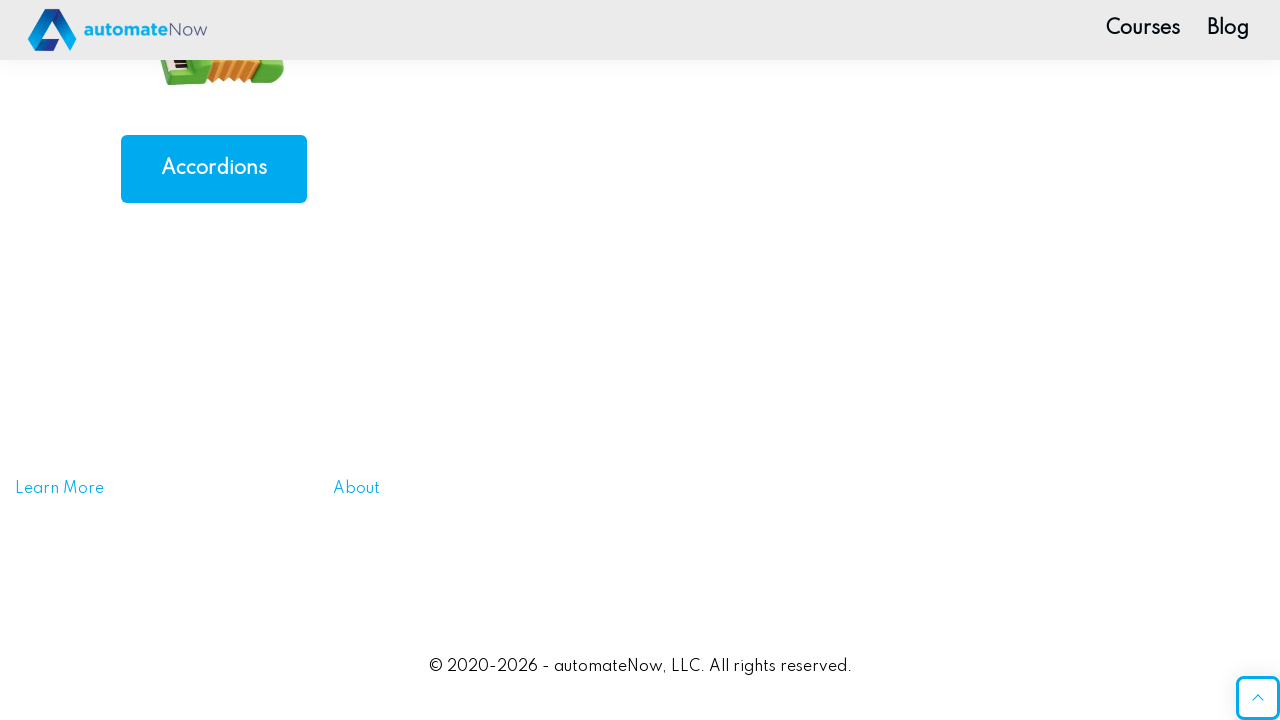

Clicked the 'back to top' button to return to page top at (1258, 698) on #to-top
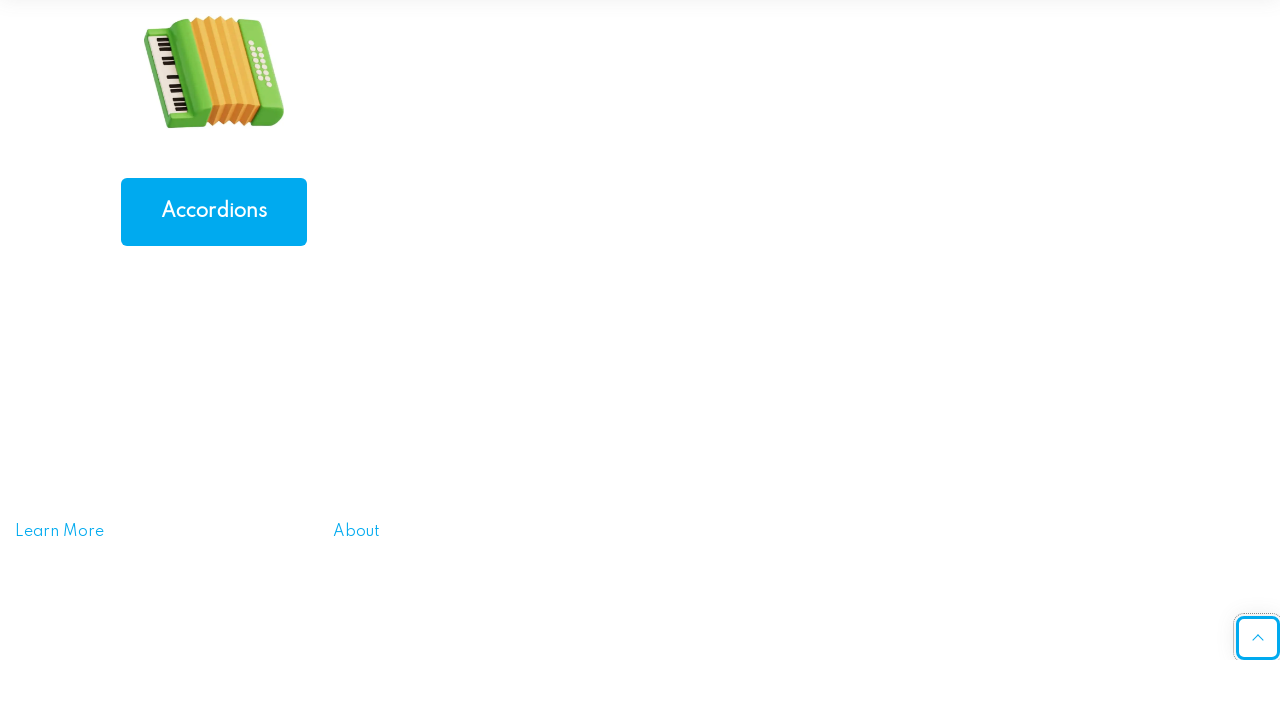

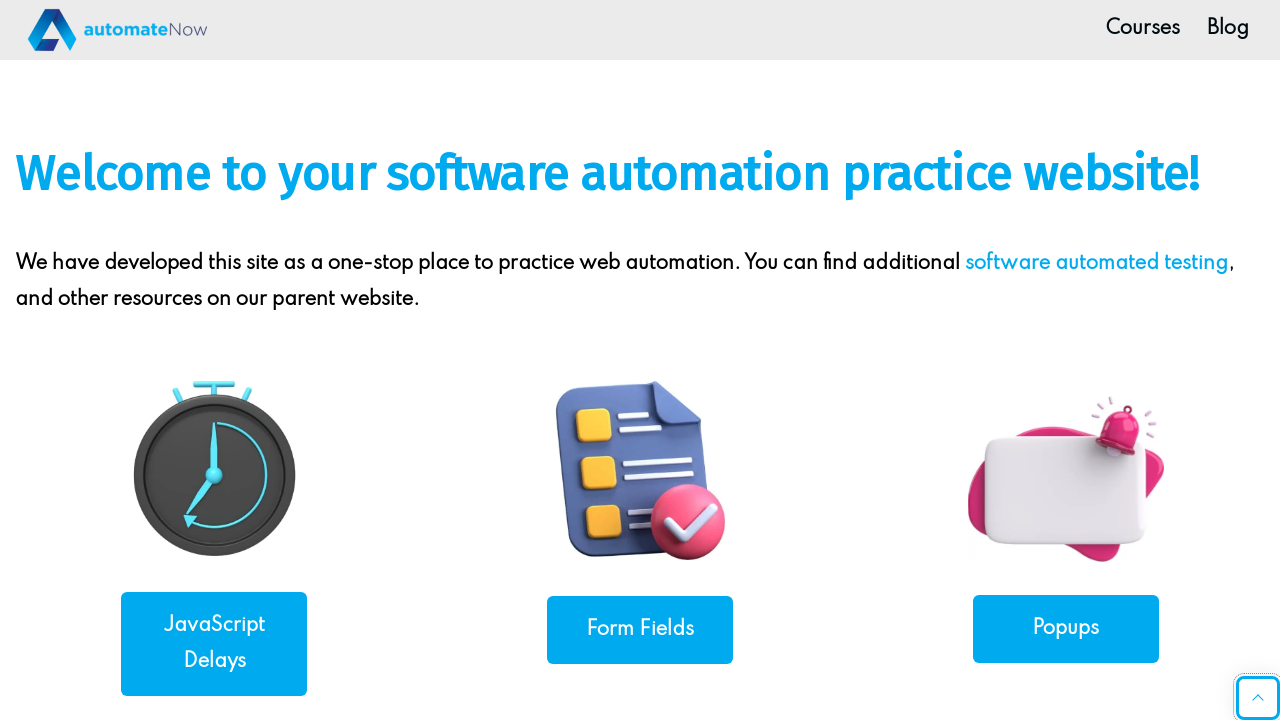